Tests JavaScript prompt alert by clicking the prompt button, entering text into the prompt, accepting it, and verifying the entered text is displayed

Starting URL: http://practice.cydeo.com/javascript_alerts

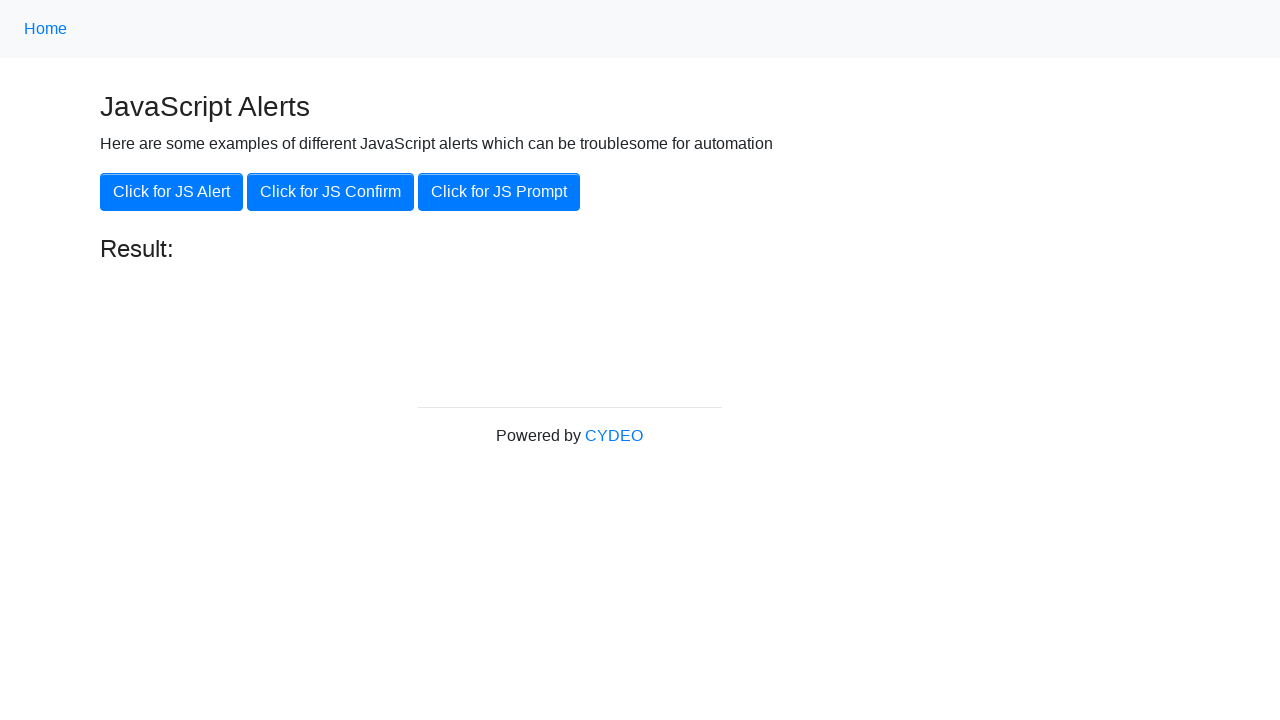

Set up dialog handler to accept prompt with text 'hello'
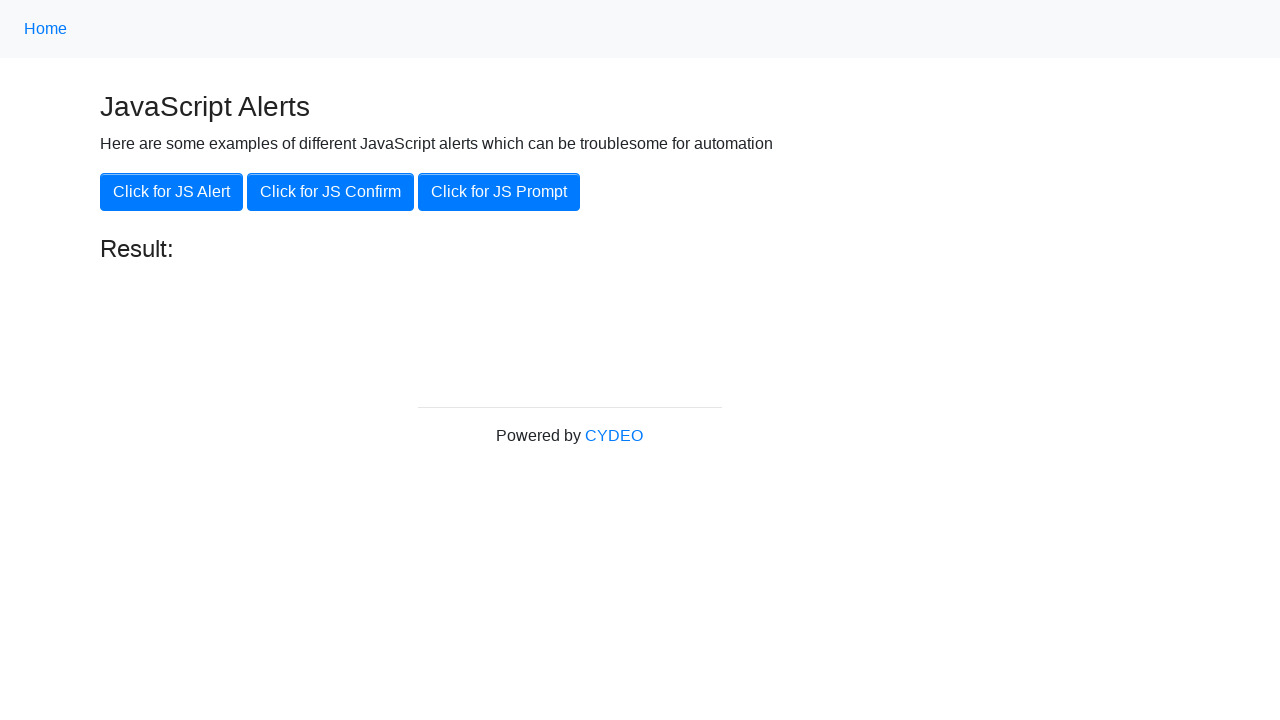

Clicked 'Click for JS Prompt' button to trigger JavaScript prompt alert at (499, 192) on xpath=//button[@onclick='jsPrompt()']
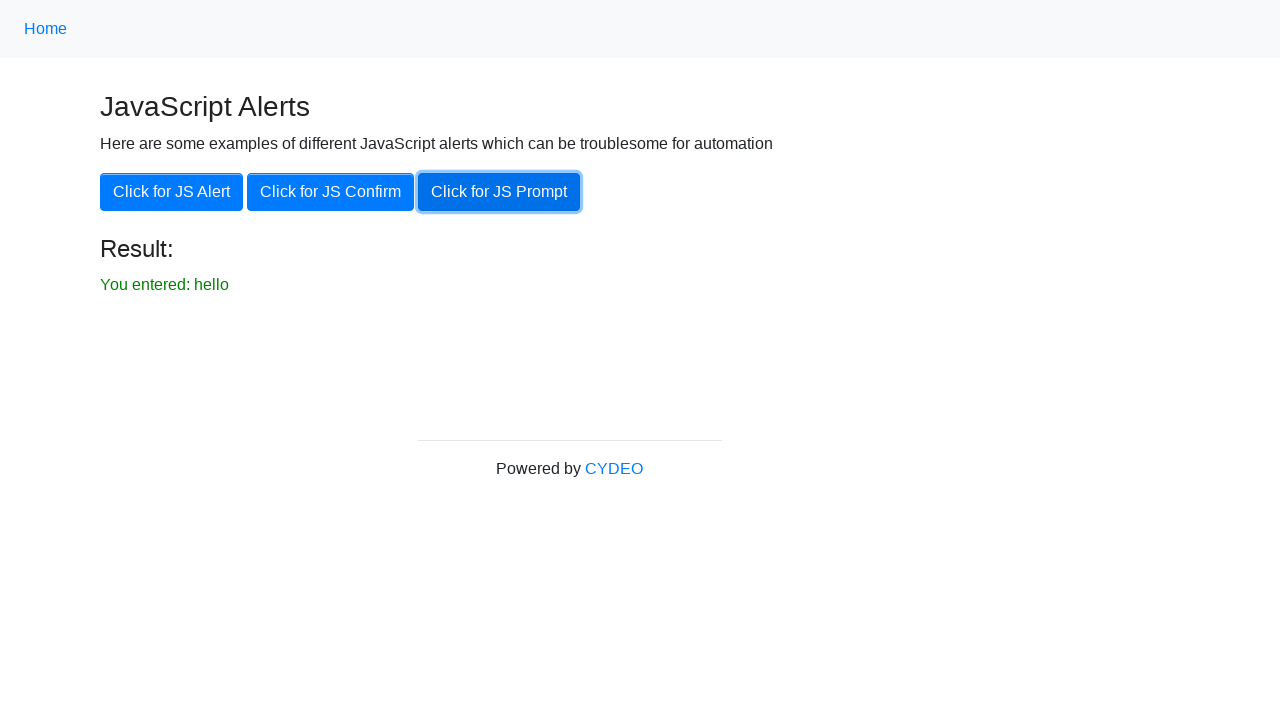

Result text element became visible after prompt was accepted
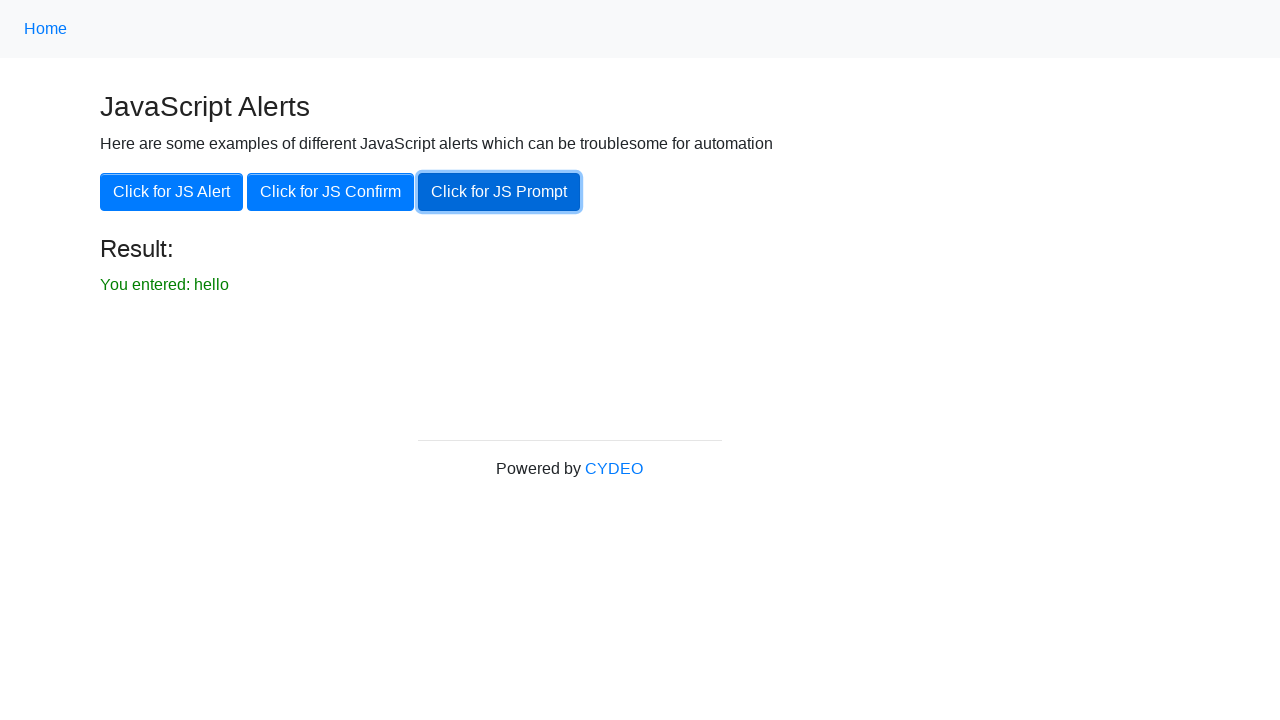

Verified that entered text 'hello' is displayed as 'You entered: hello'
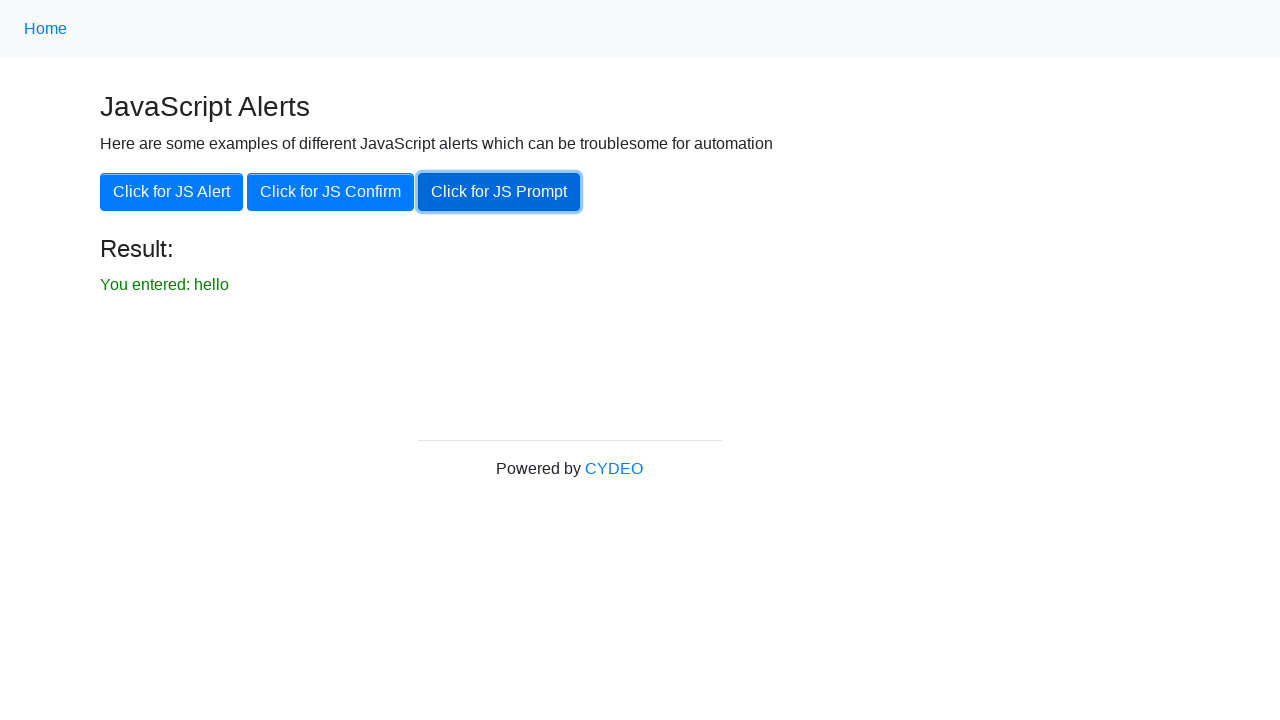

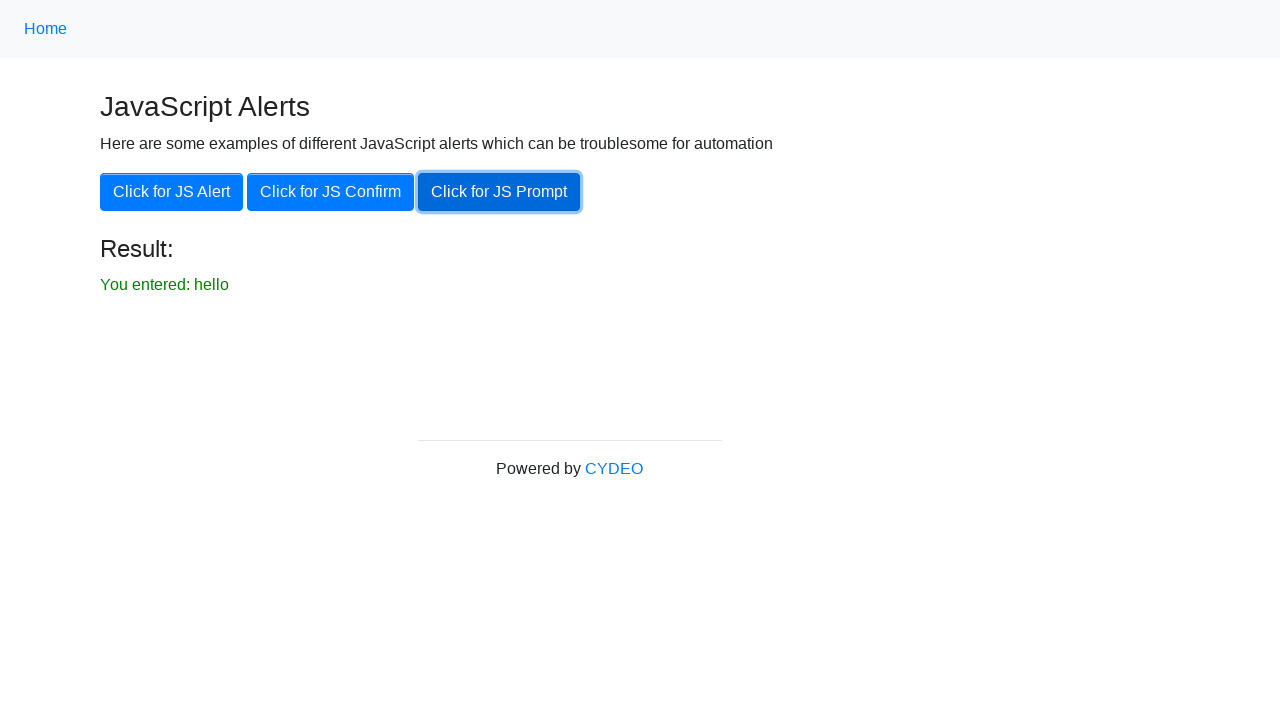